Tests checkbox functionality by selecting all checkboxes on the page

Starting URL: https://qa-practice.netlify.app/checkboxes

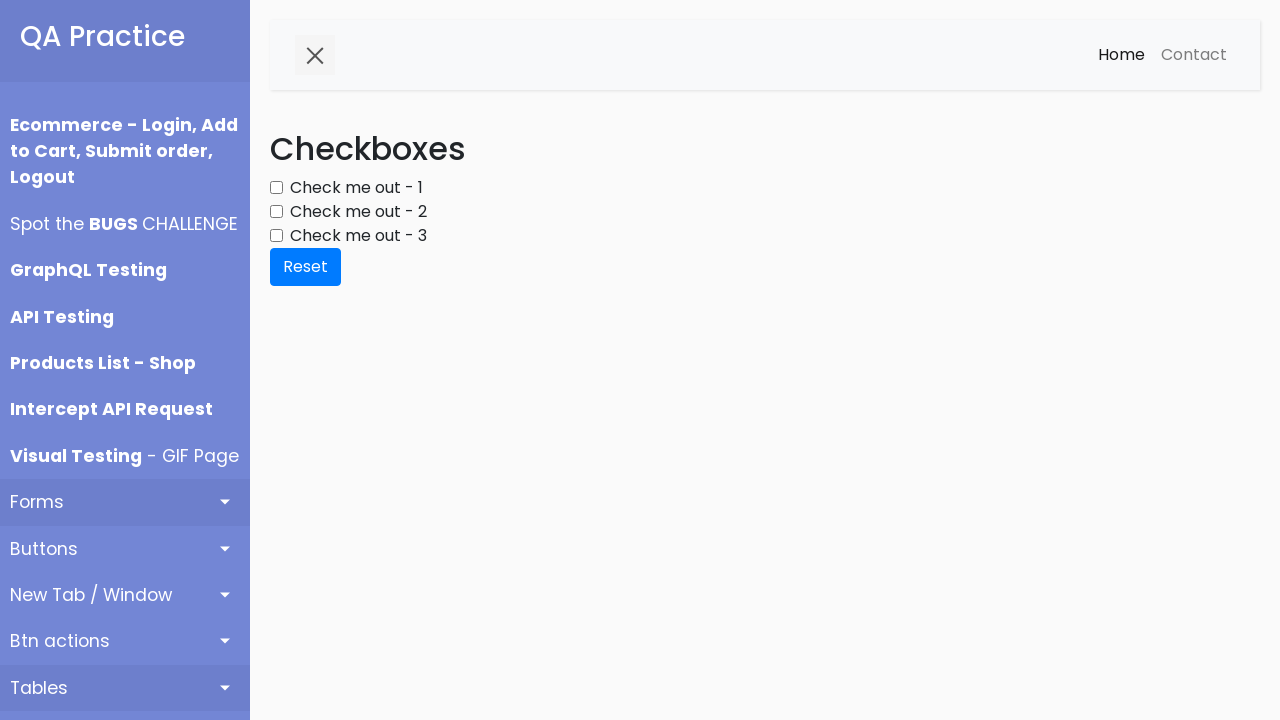

Navigated to checkbox practice page
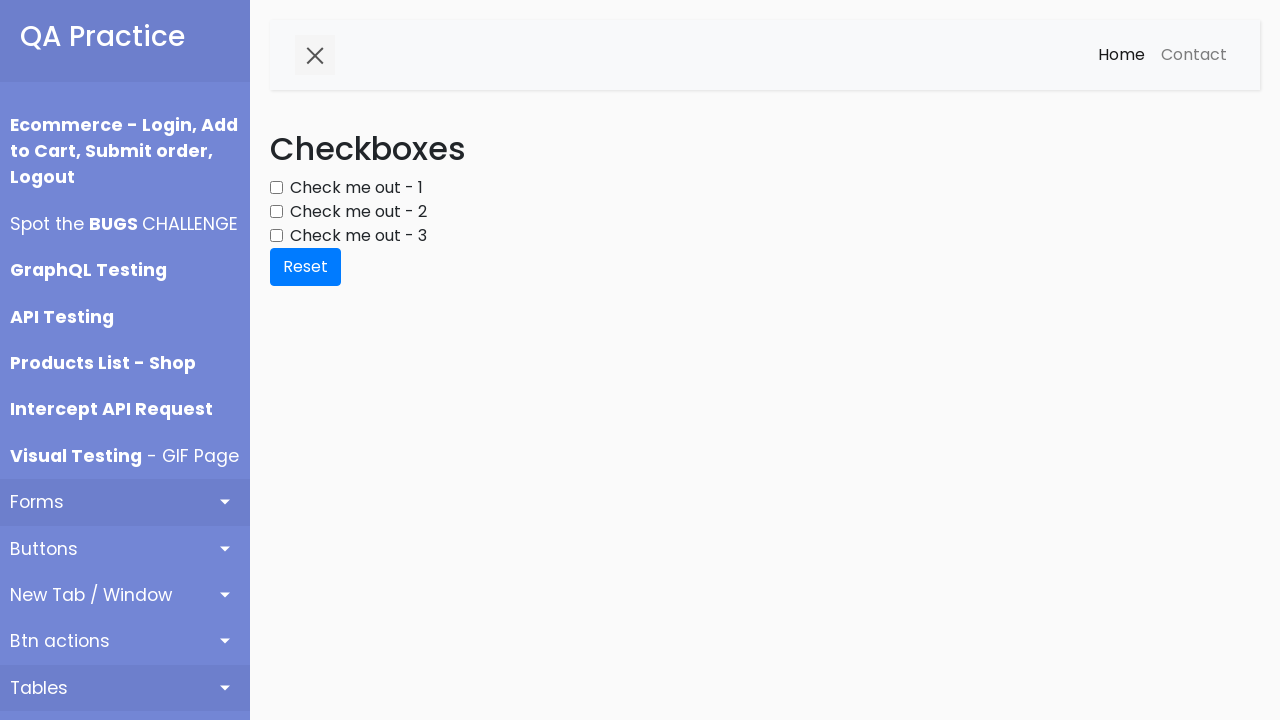

Located all checkboxes on the page
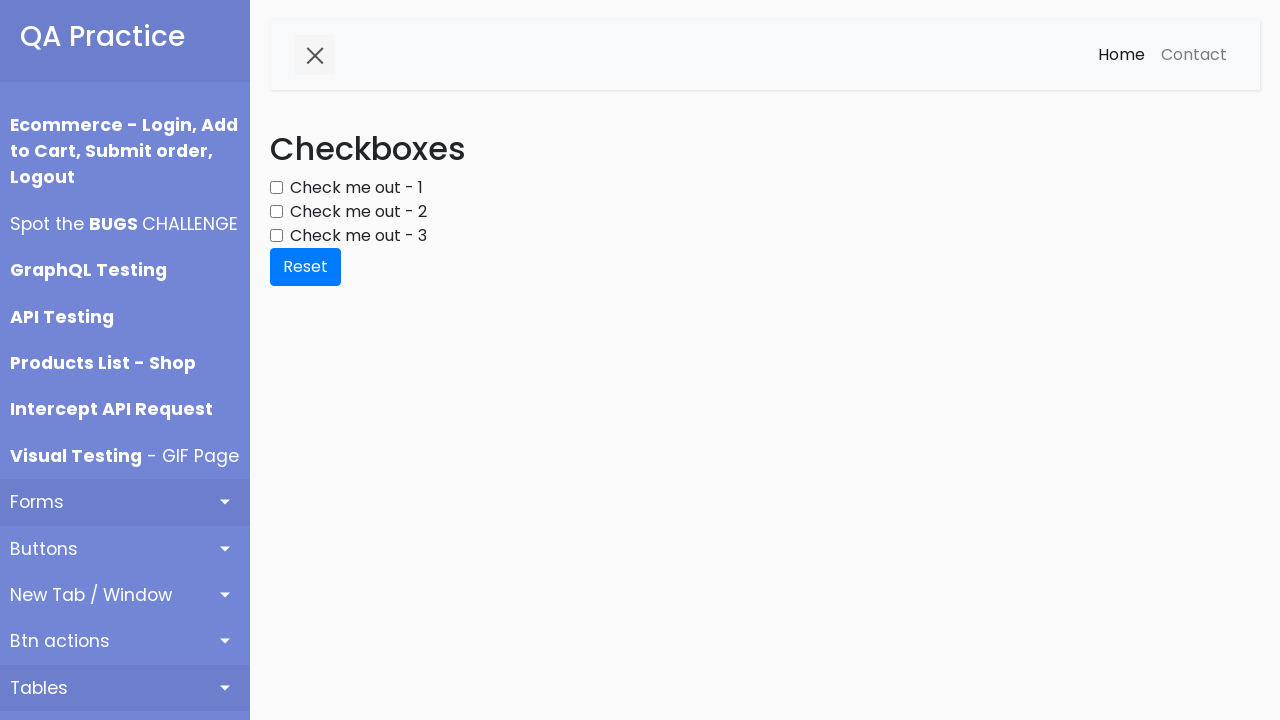

Clicked unchecked checkbox to select it at (276, 188) on div.form-group input[type='checkbox'] >> nth=0
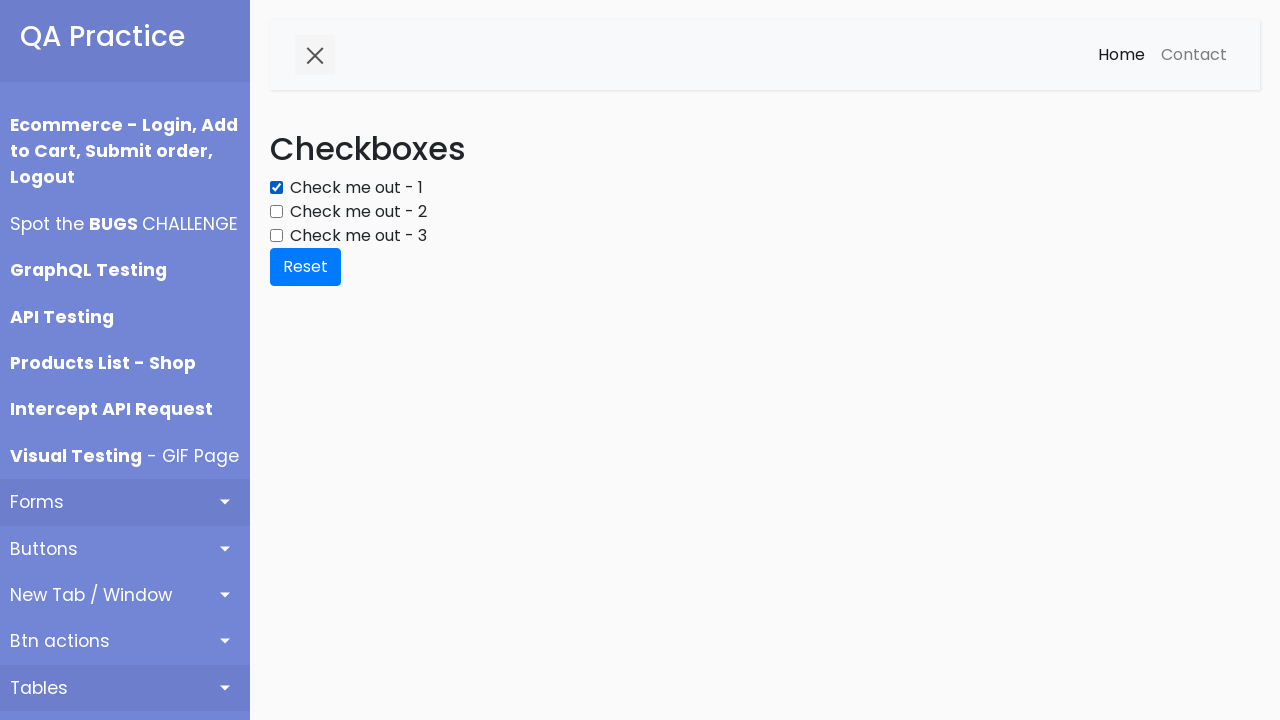

Clicked unchecked checkbox to select it at (276, 212) on div.form-group input[type='checkbox'] >> nth=1
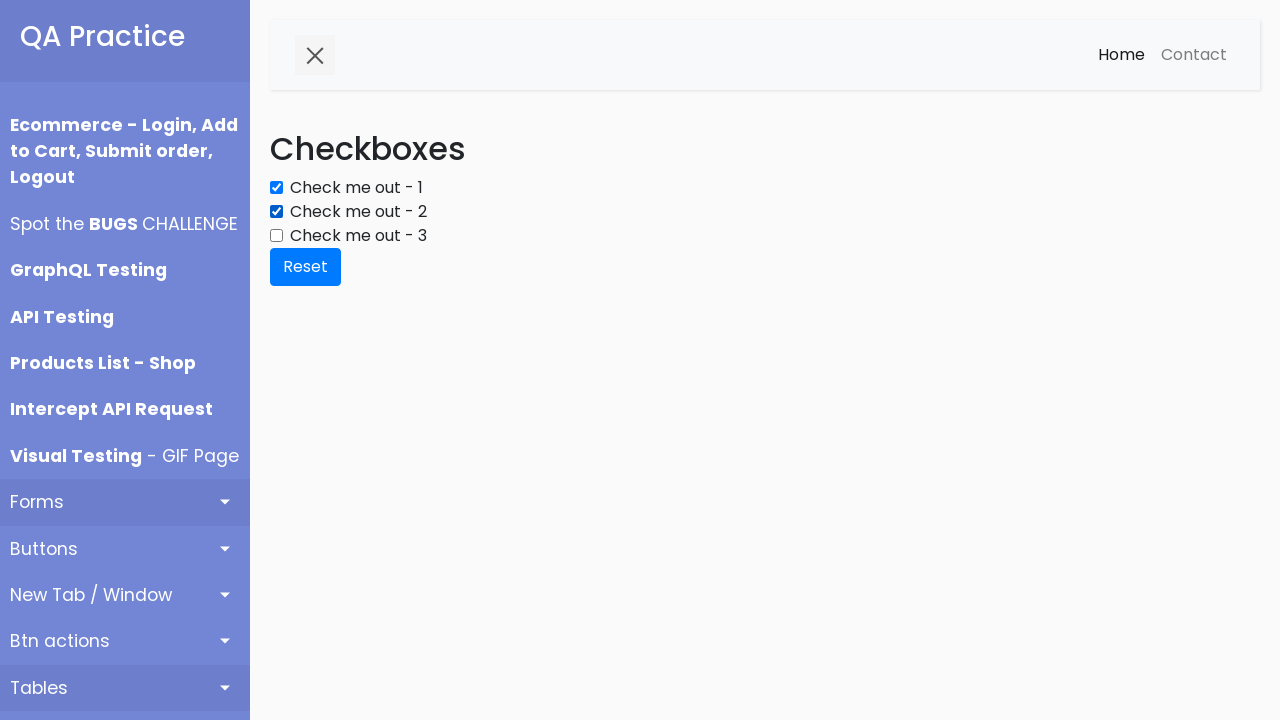

Clicked unchecked checkbox to select it at (276, 236) on div.form-group input[type='checkbox'] >> nth=2
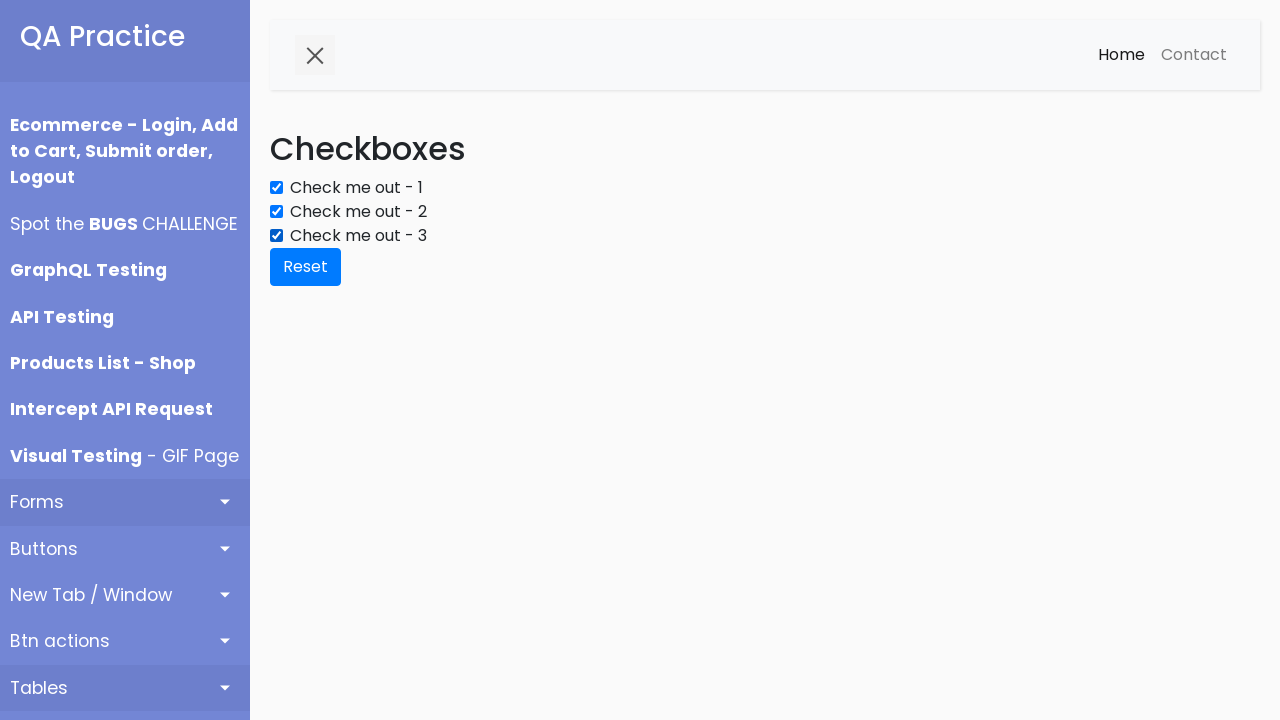

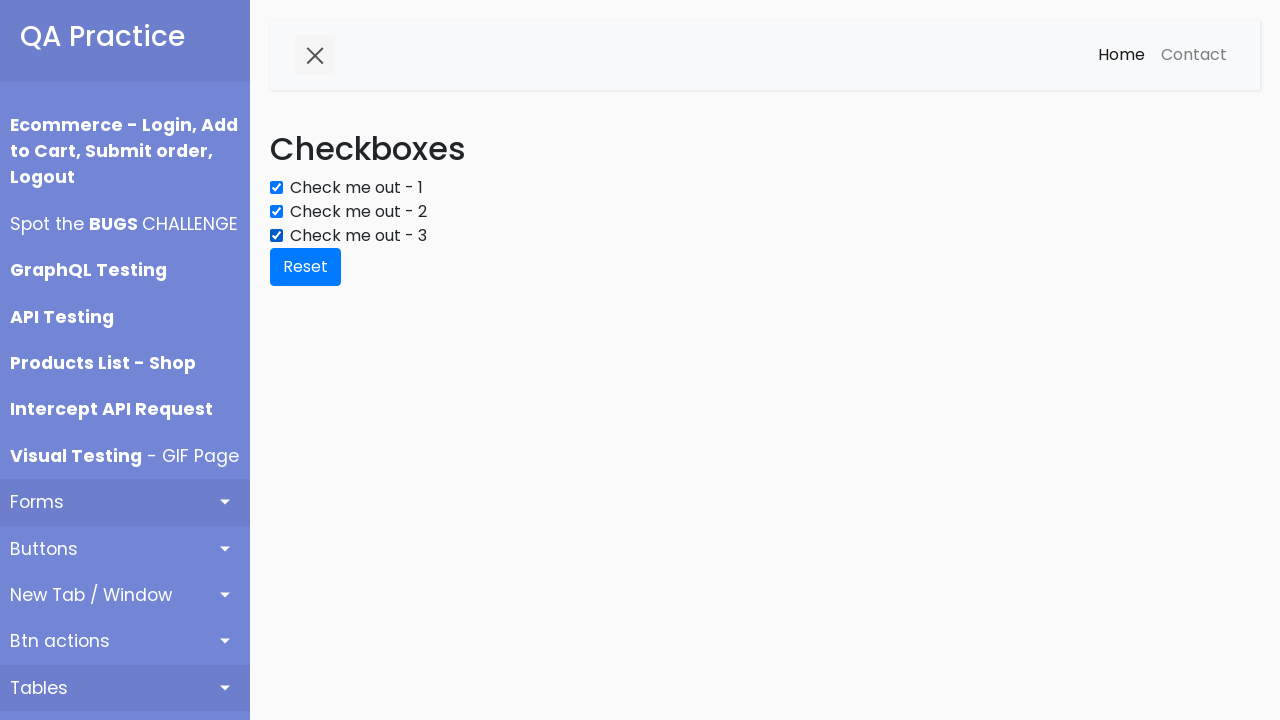